Tests opening a new window by clicking the Browser Windows menu and then the New Window button

Starting URL: https://demoqa.com/alertsWindows

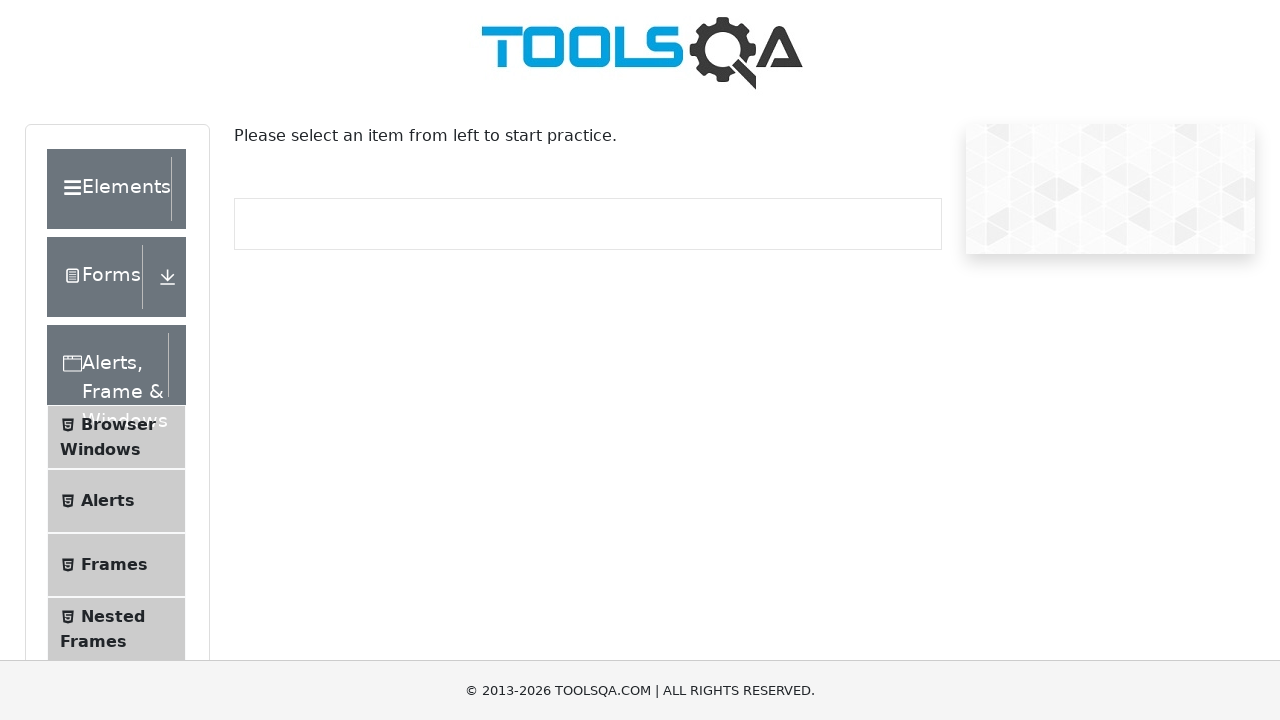

Scrolled down 500px to make elements visible
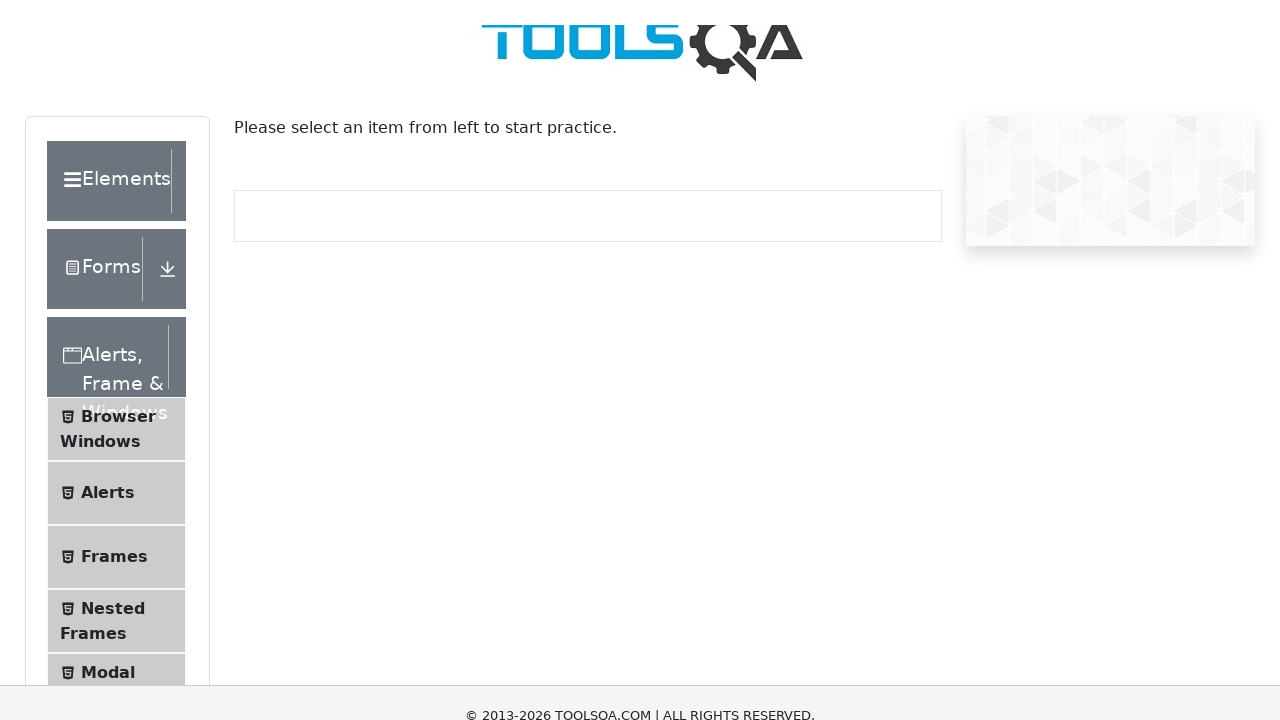

Clicked on Browser Windows menu item at (118, 30) on xpath=//span[contains(text(),'Browser Windows')]
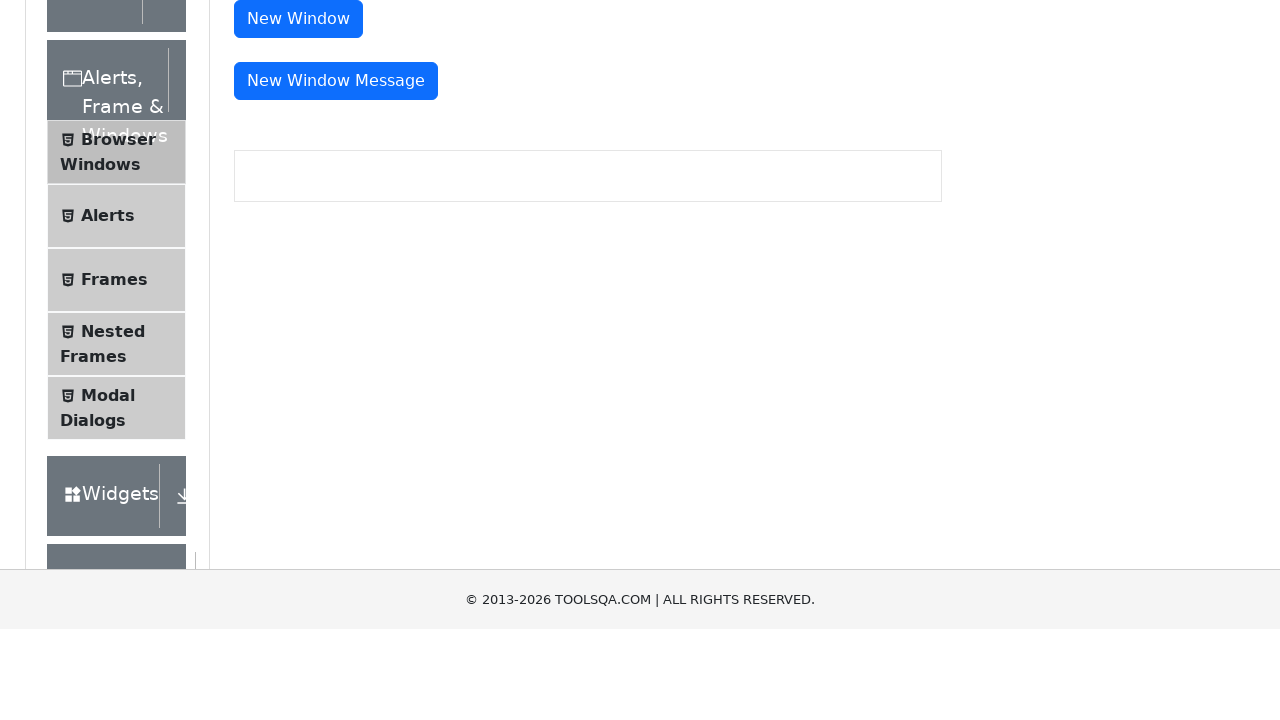

Clicked on New Window button at (298, 304) on #windowButton
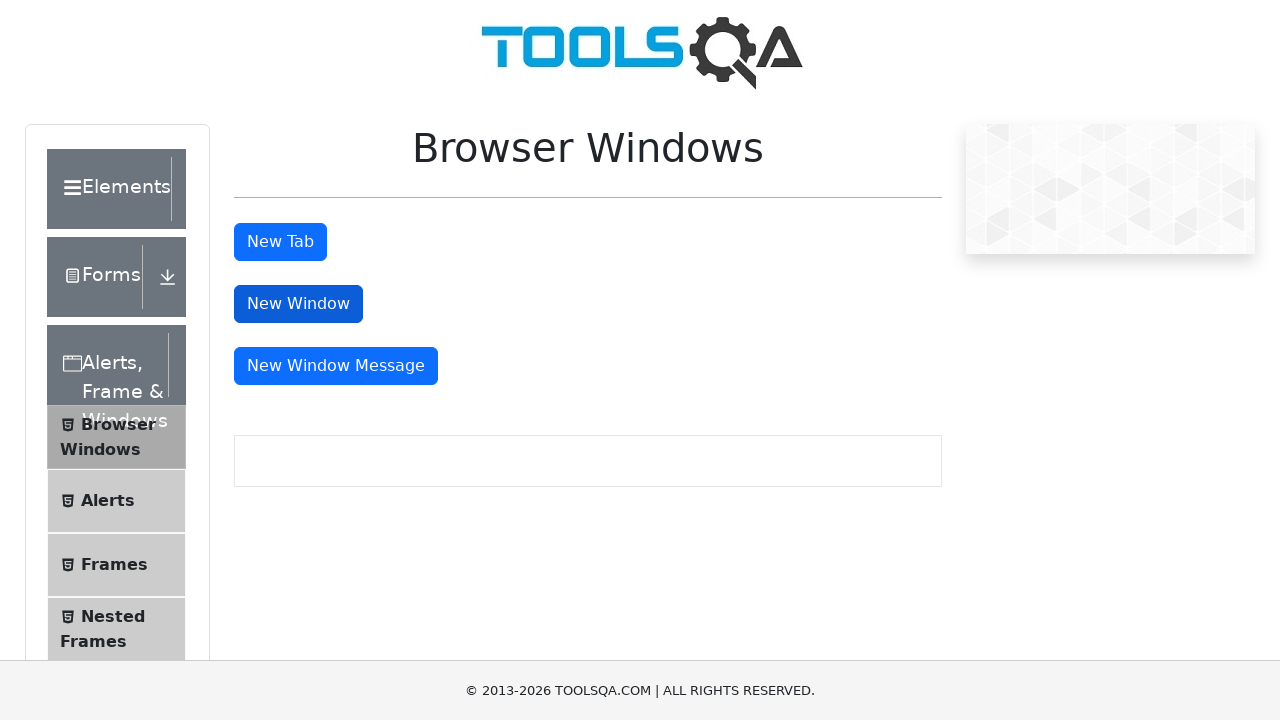

Verified New Window button is visible
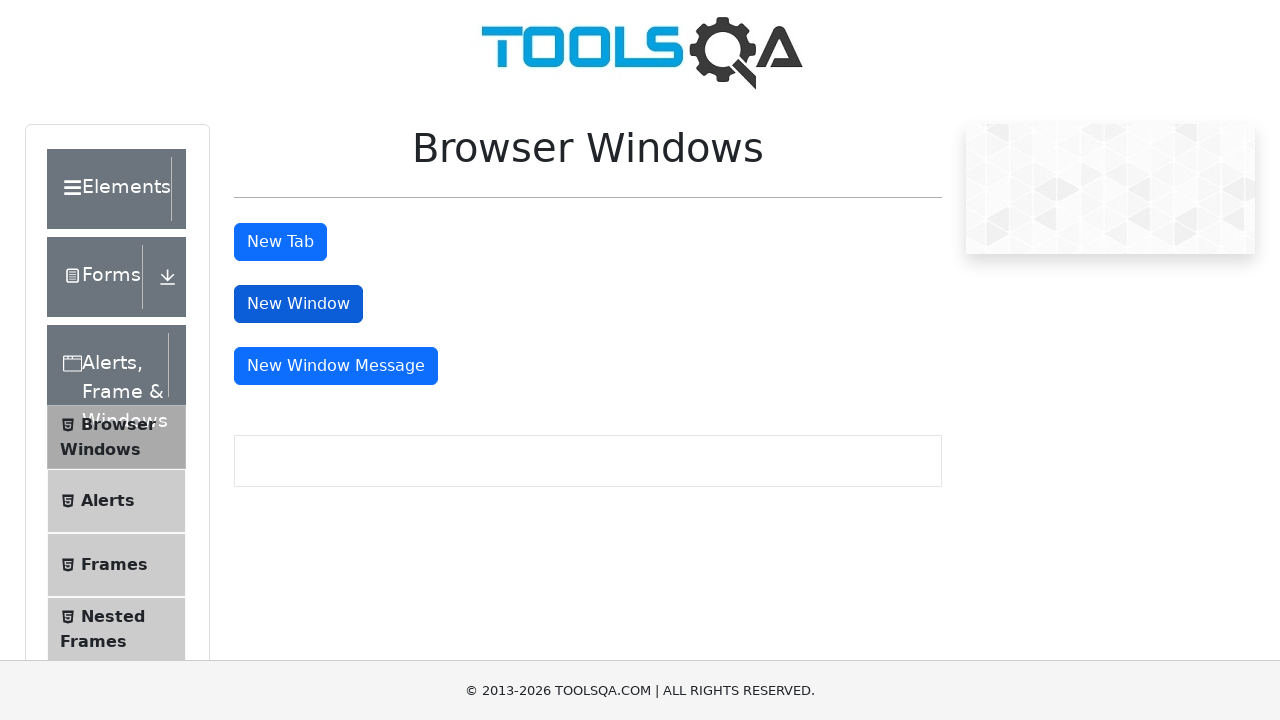

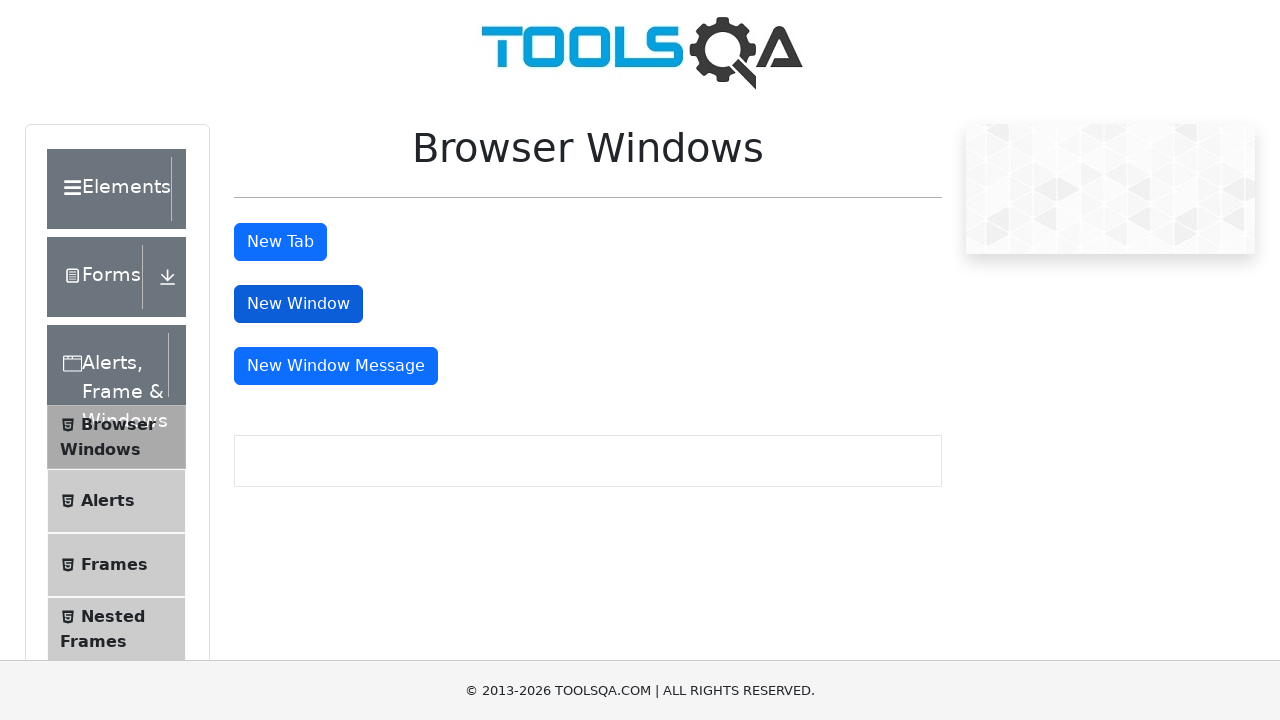